Tests equilateral triangle identification by entering three equal side lengths and submitting the form

Starting URL: https://testpages.eviltester.com/styled/apps/triangle/triangle001.html

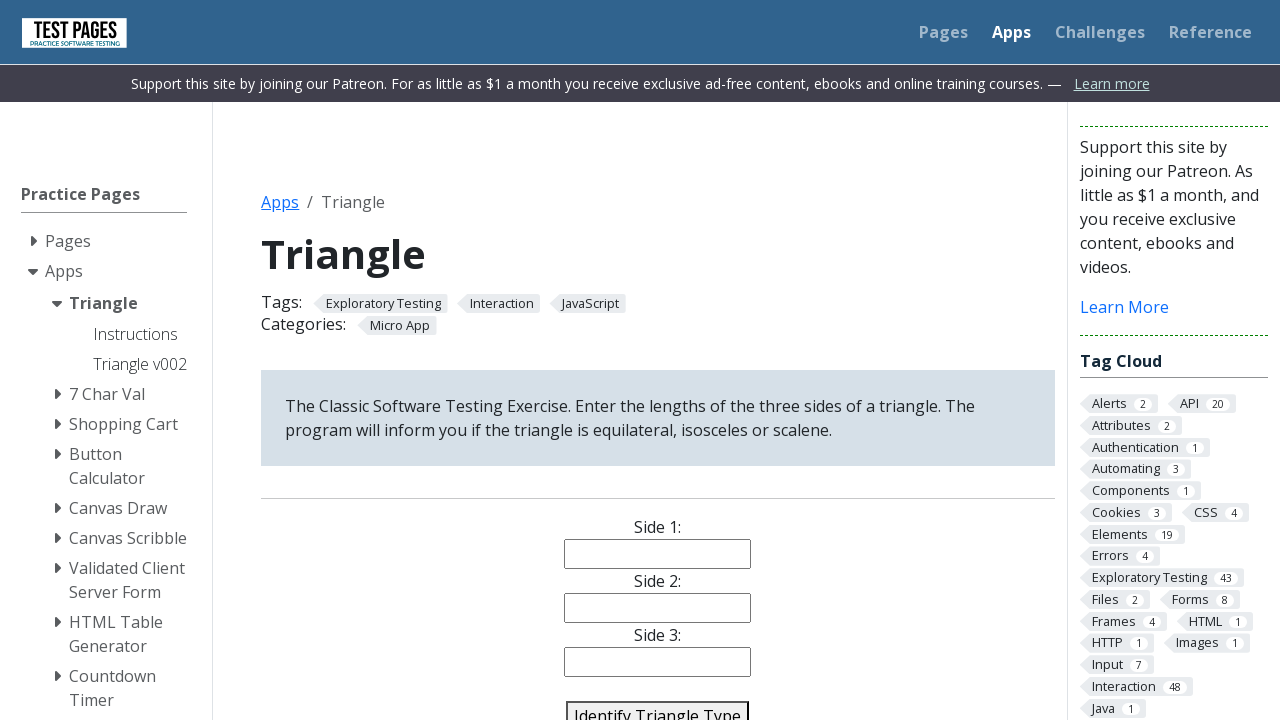

Navigated to triangle identification page
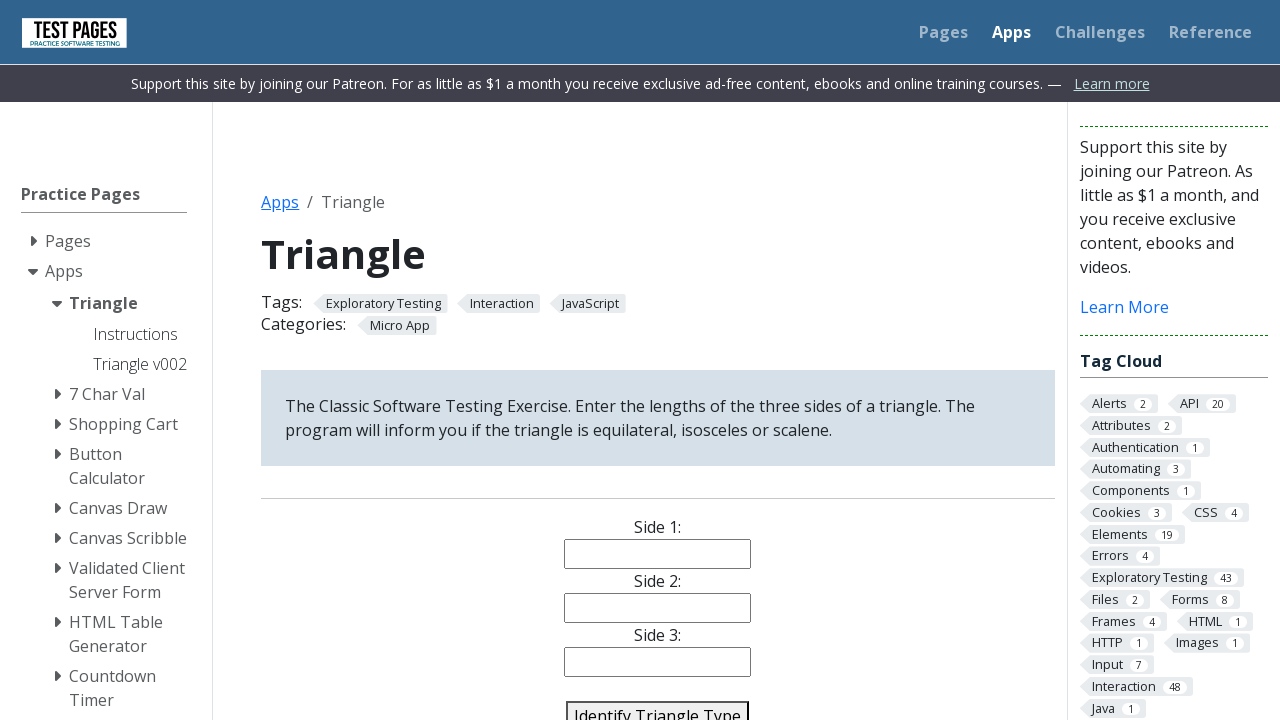

Filled side 1 with value '5' on #side1
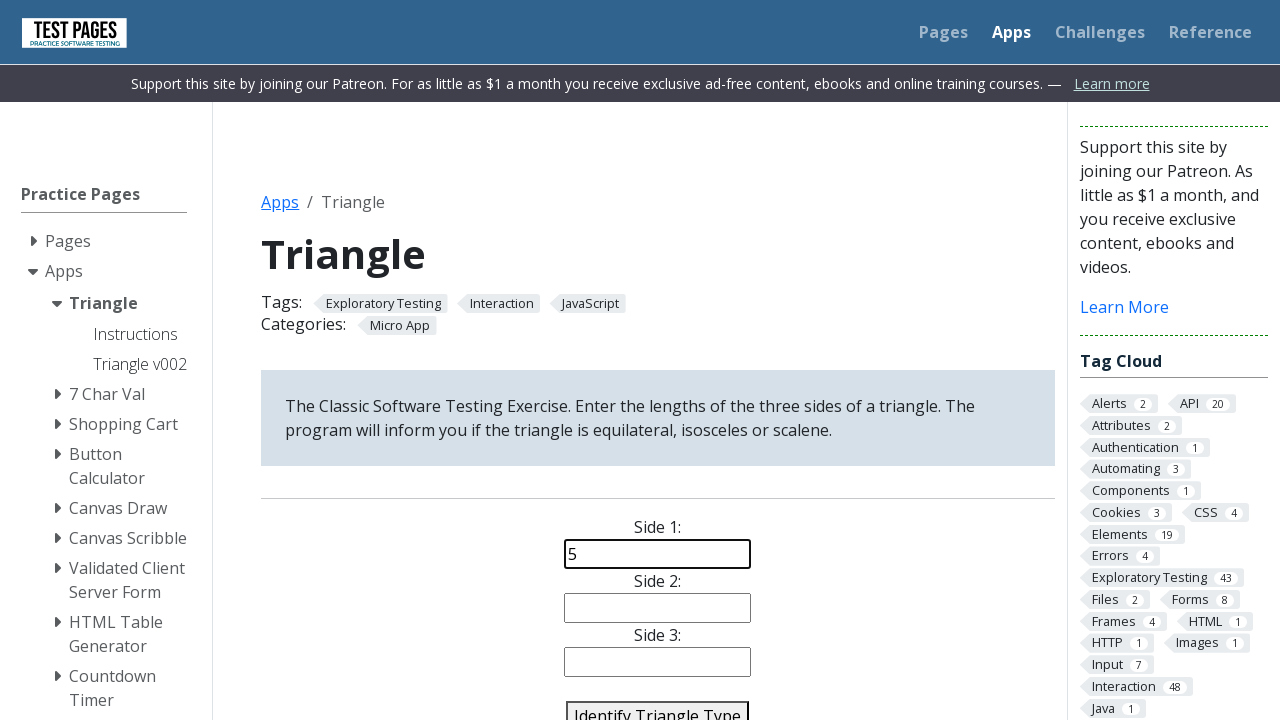

Filled side 2 with value '5' on #side2
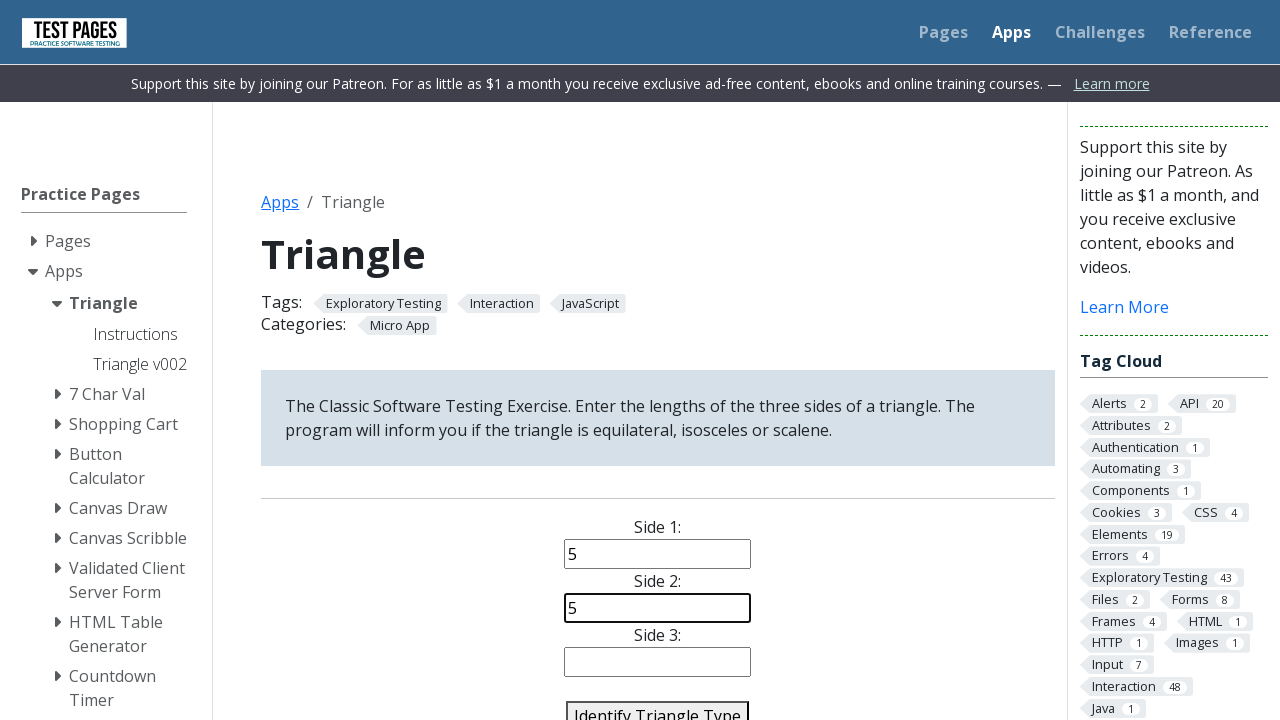

Filled side 3 with value '5' on #side3
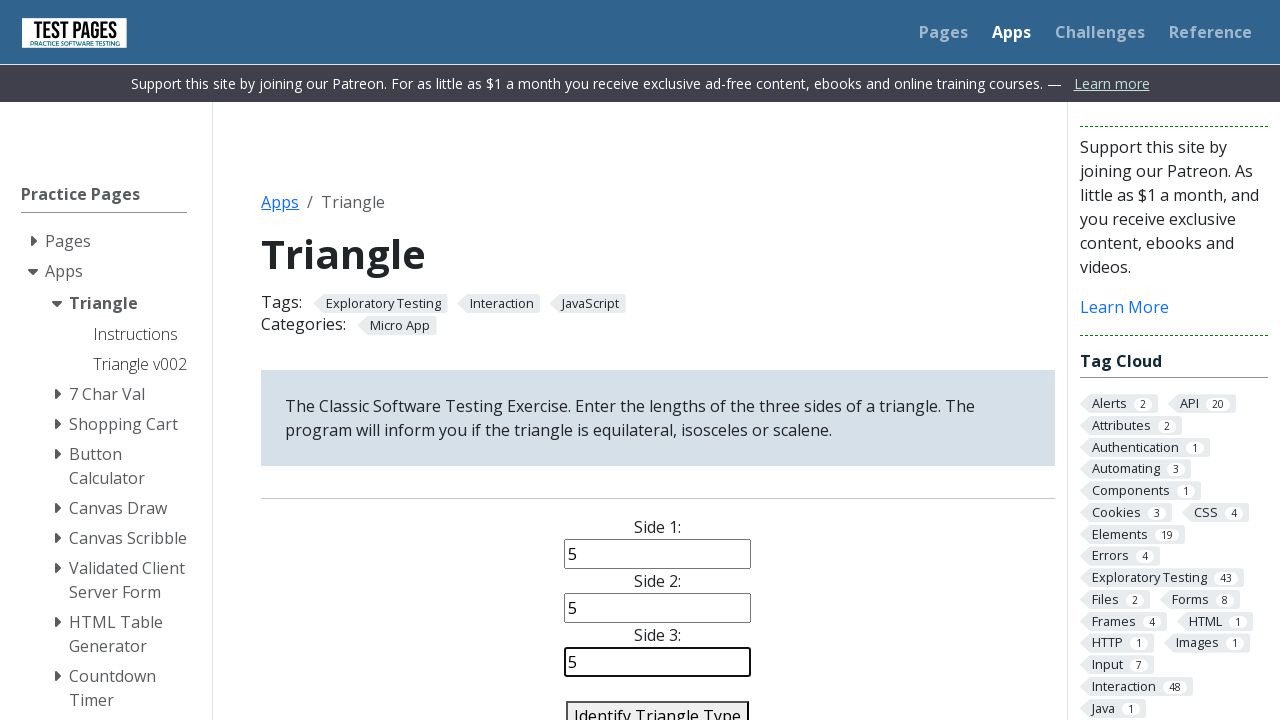

Clicked identify triangle button to submit form at (658, 705) on #identify-triangle-action
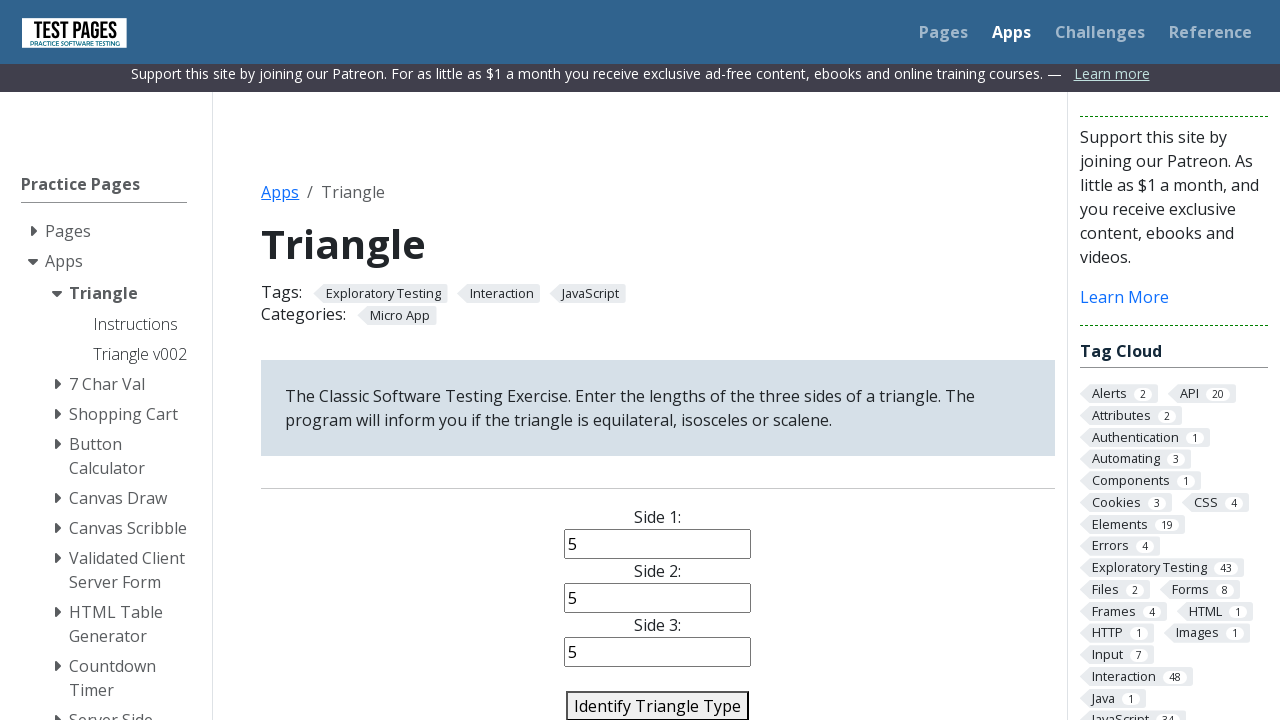

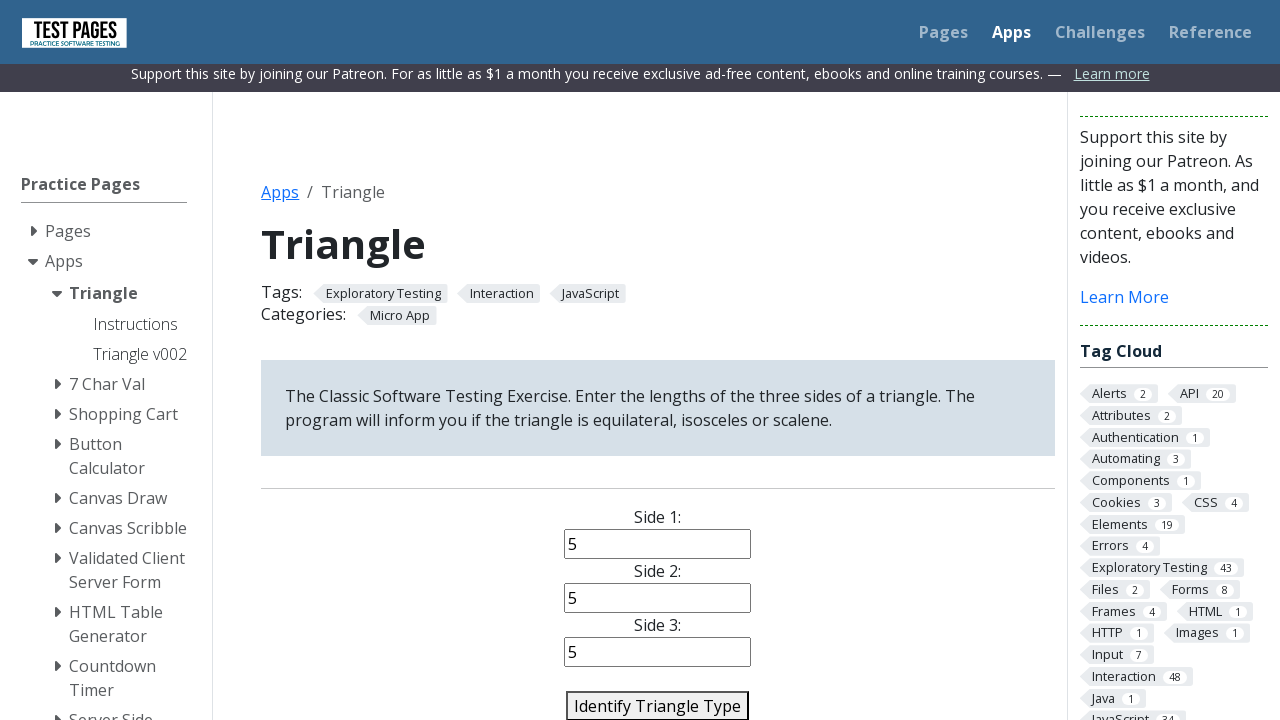